Tests responsive design by verifying the application renders correctly across desktop, mobile, and tablet viewport sizes.

Starting URL: https://leaguemate-1.preview.emergentagent.com

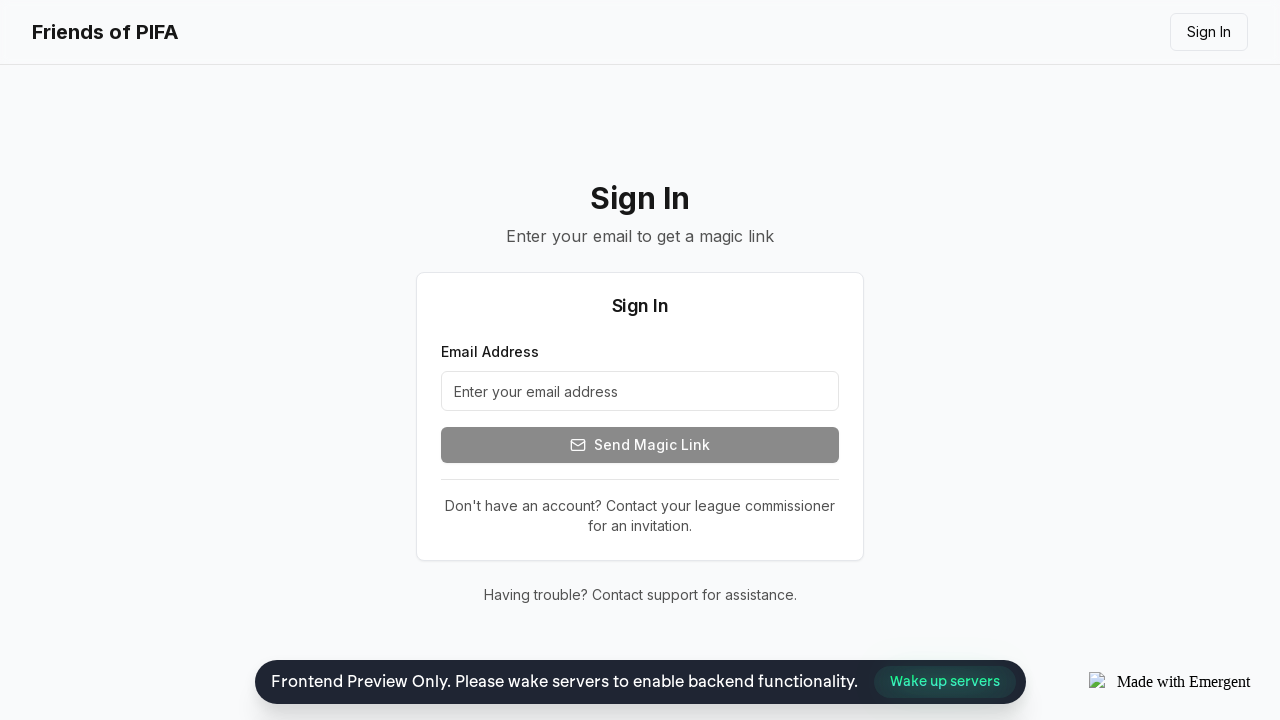

Set viewport to desktop size (1920x1080)
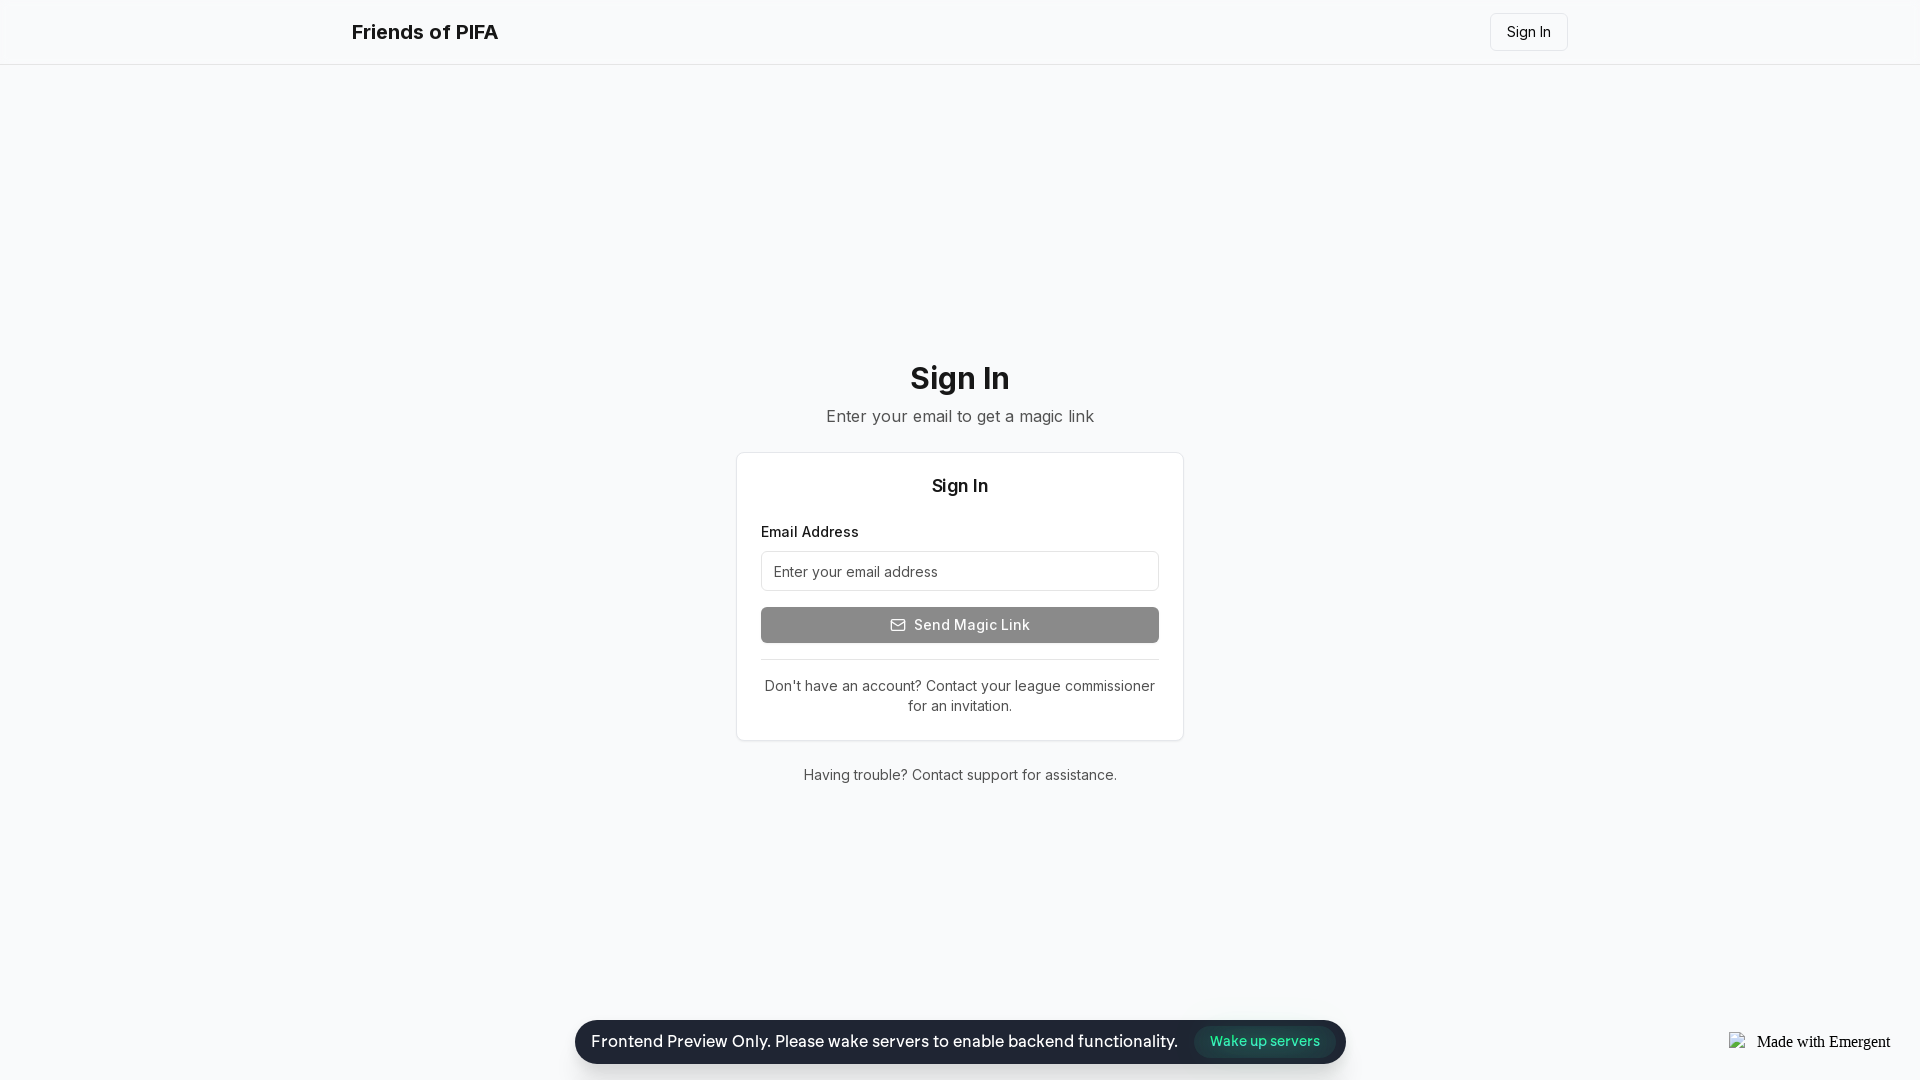

Waited for desktop view to fully load
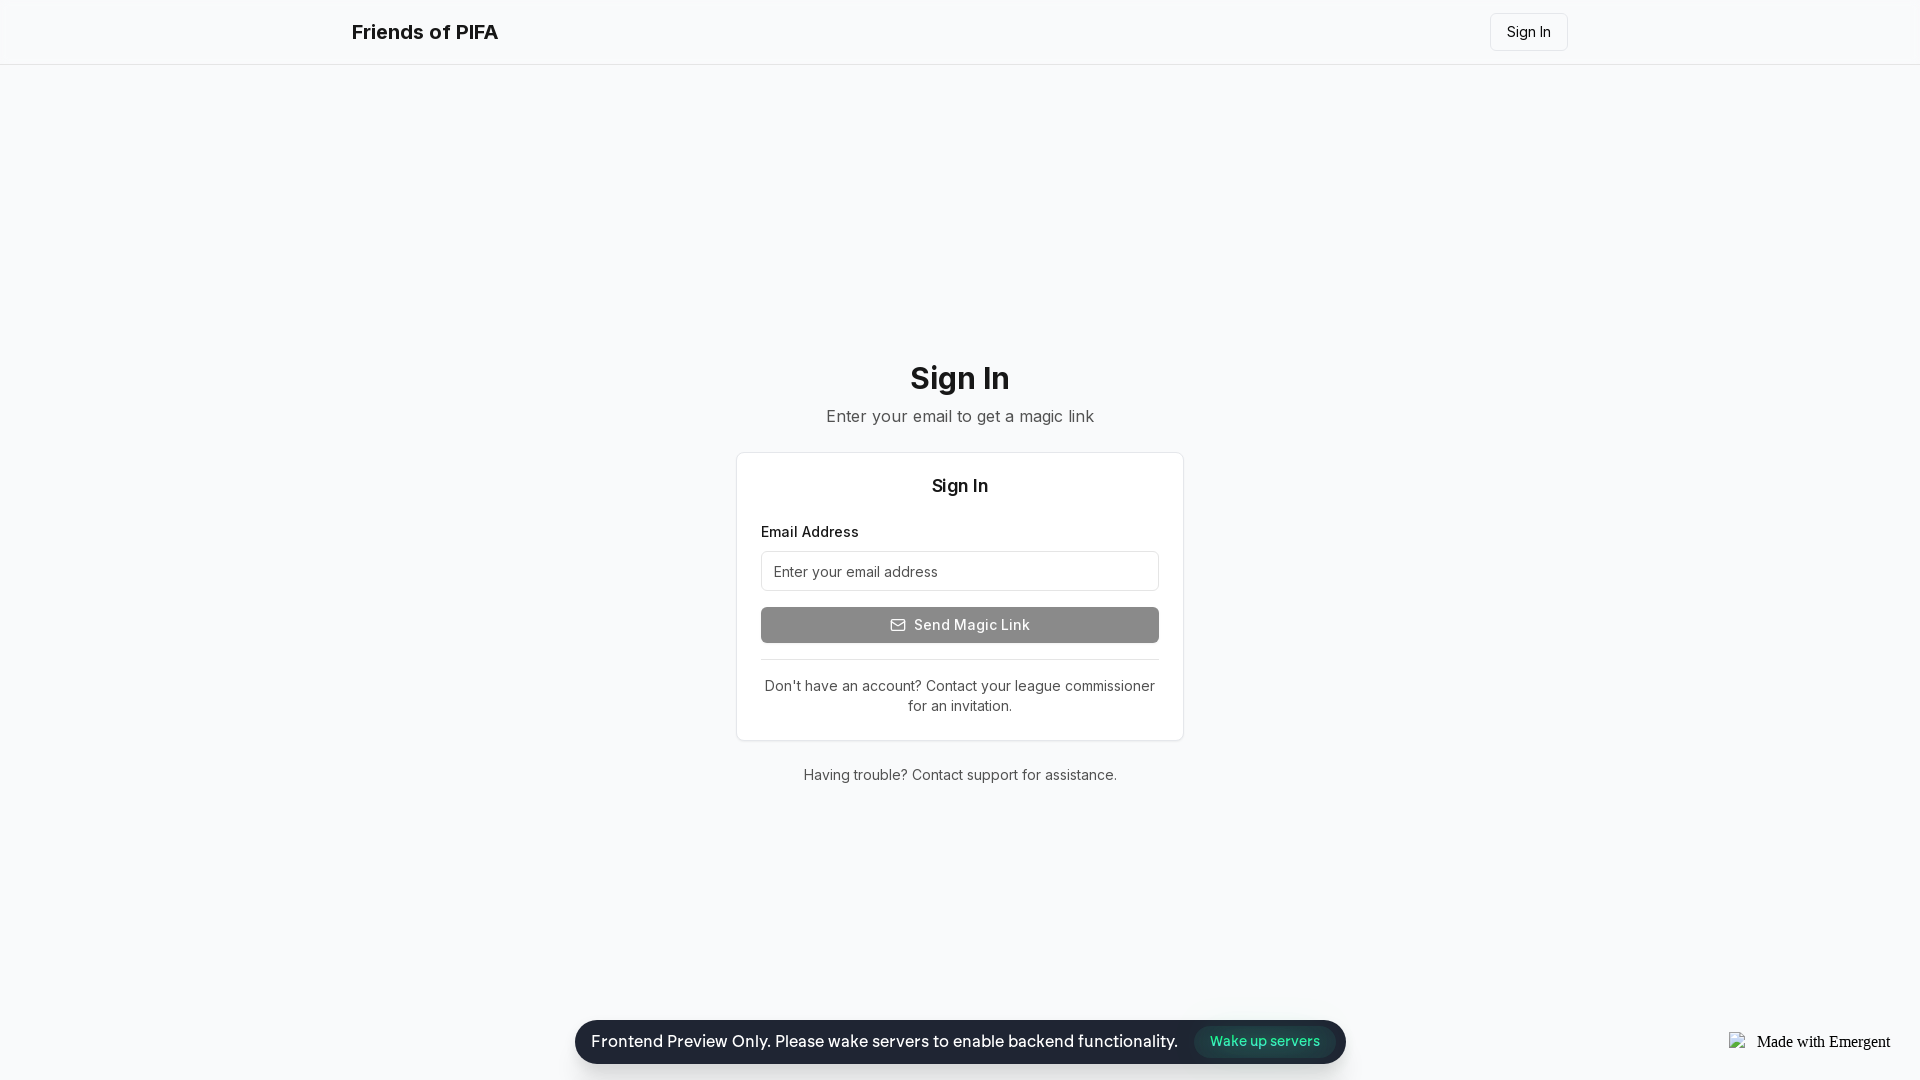

Verified desktop layout is visible
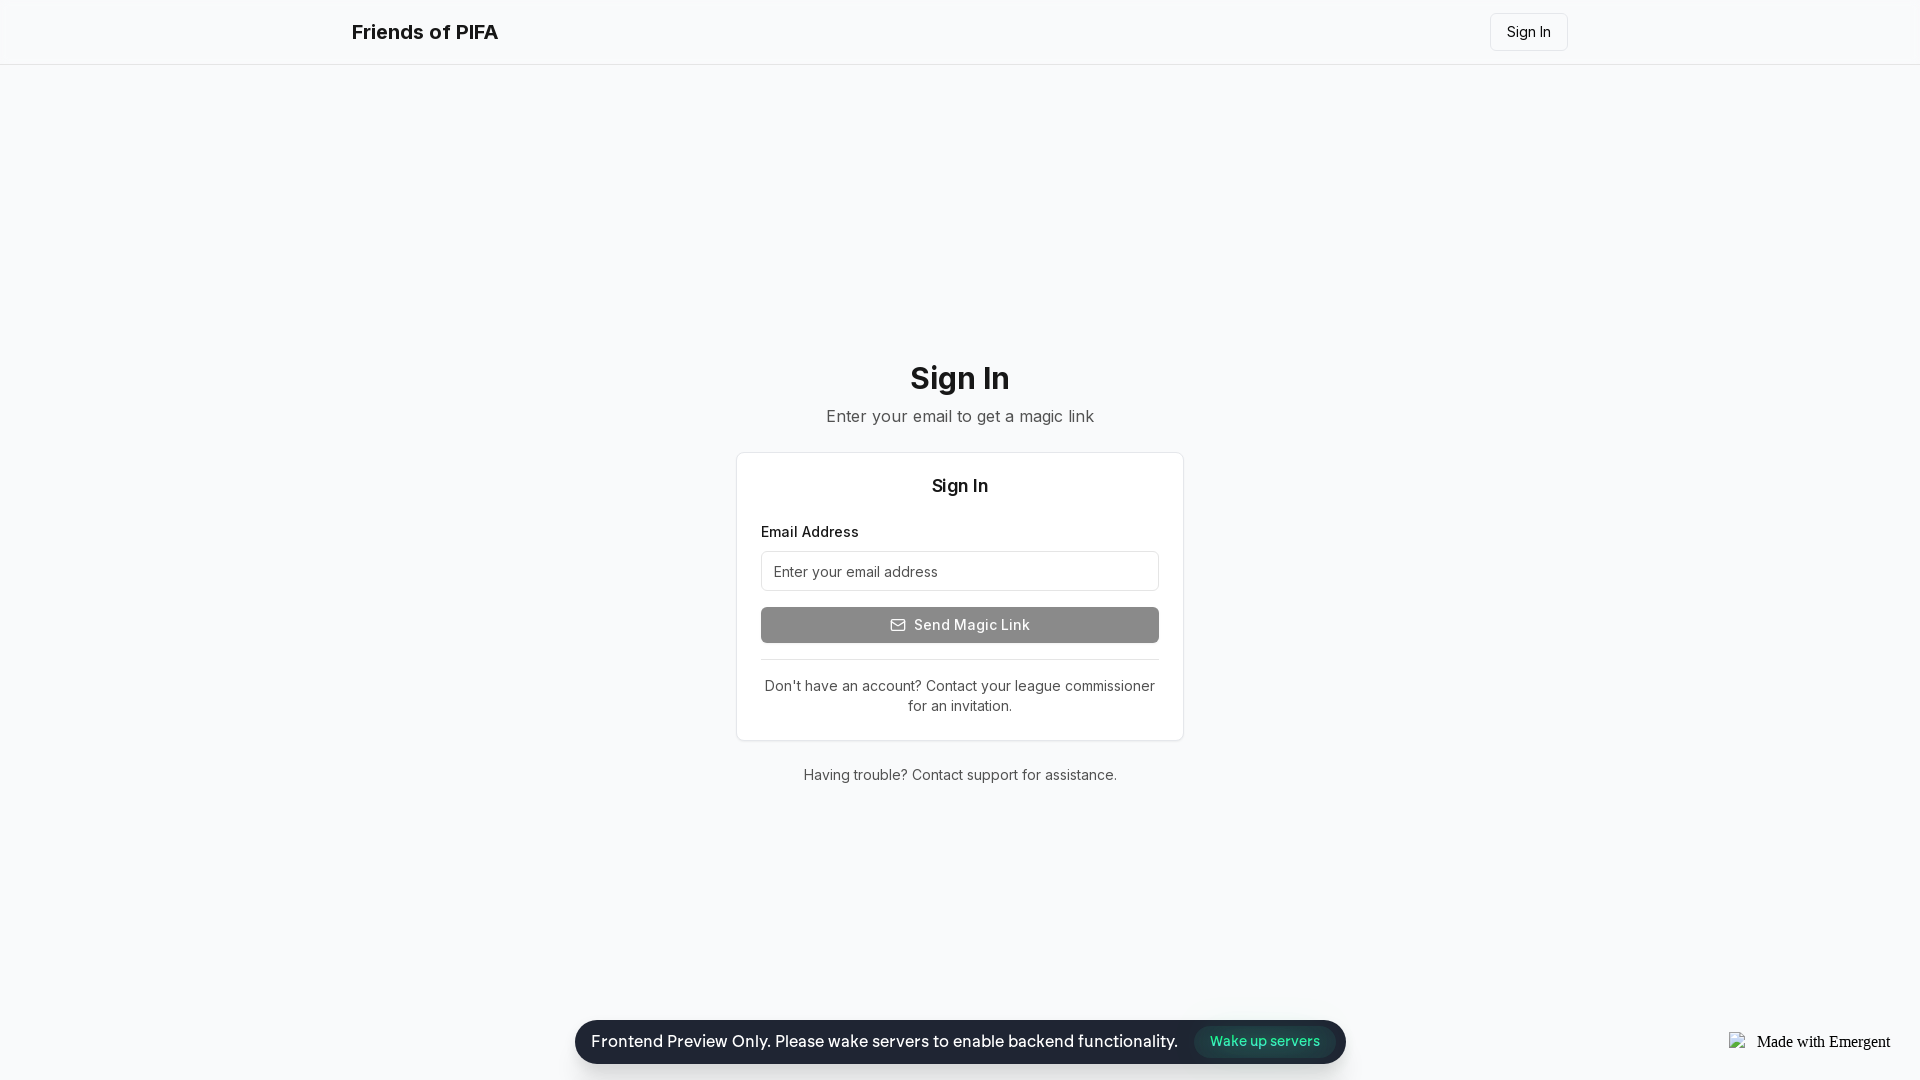

Set viewport to mobile size (375x667)
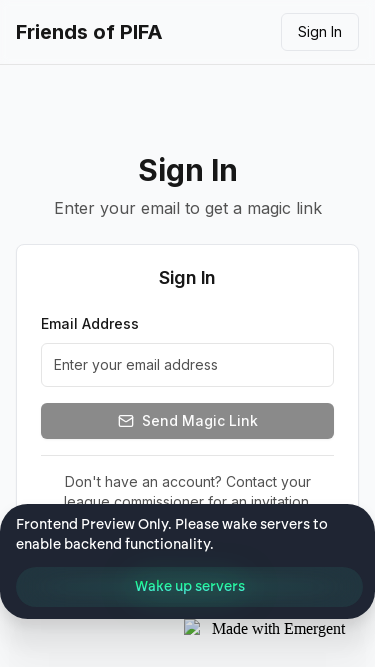

Waited for mobile view to fully load
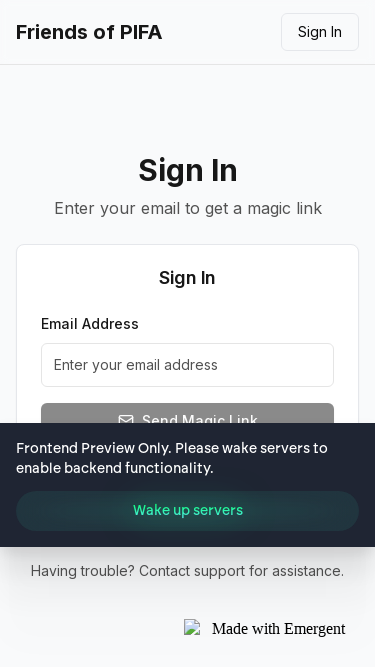

Verified mobile layout is visible
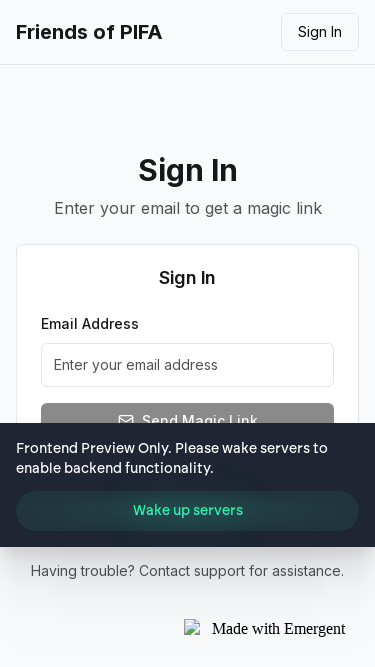

Set viewport to tablet size (768x1024)
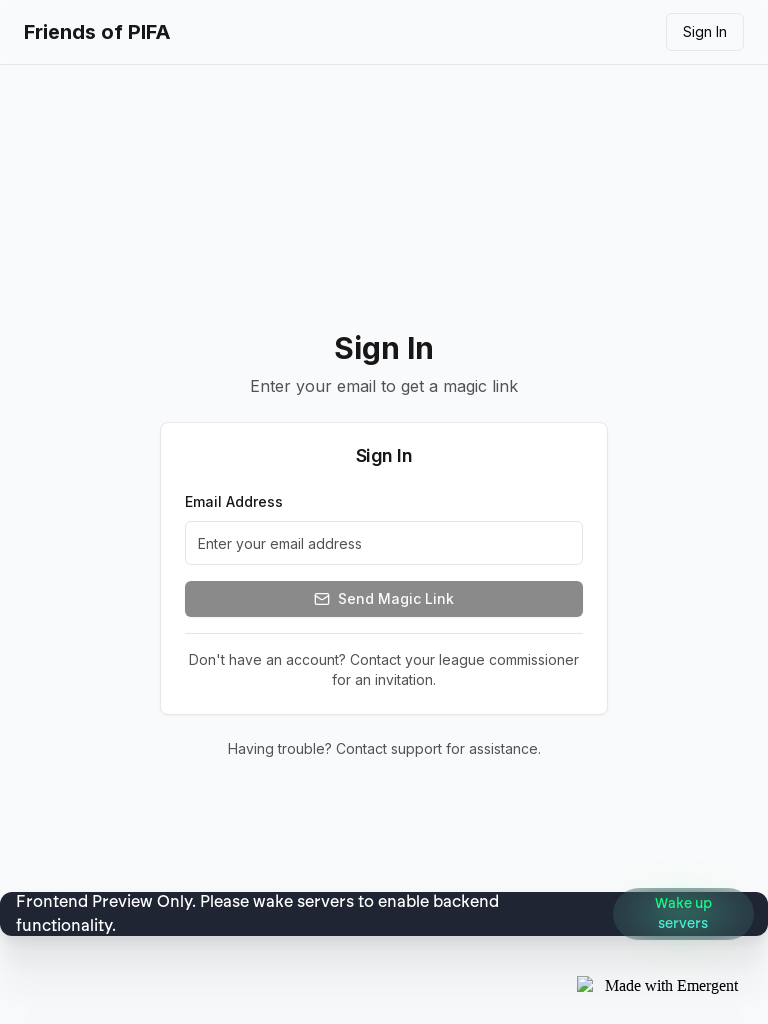

Waited for tablet view to fully load
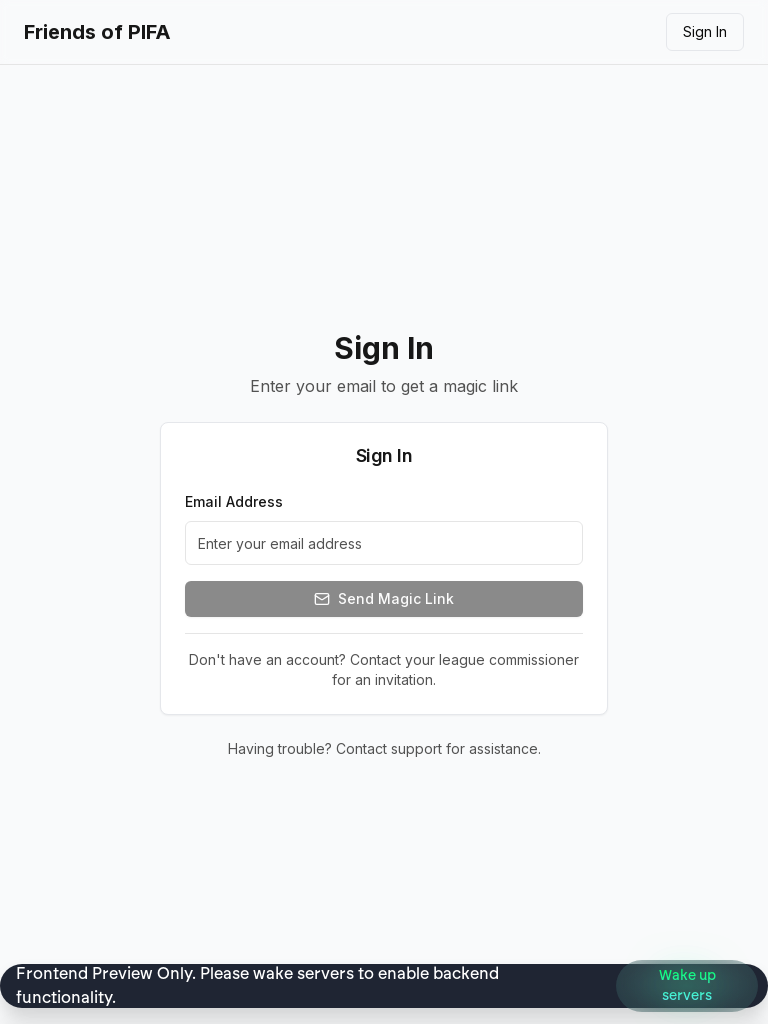

Verified tablet layout is visible
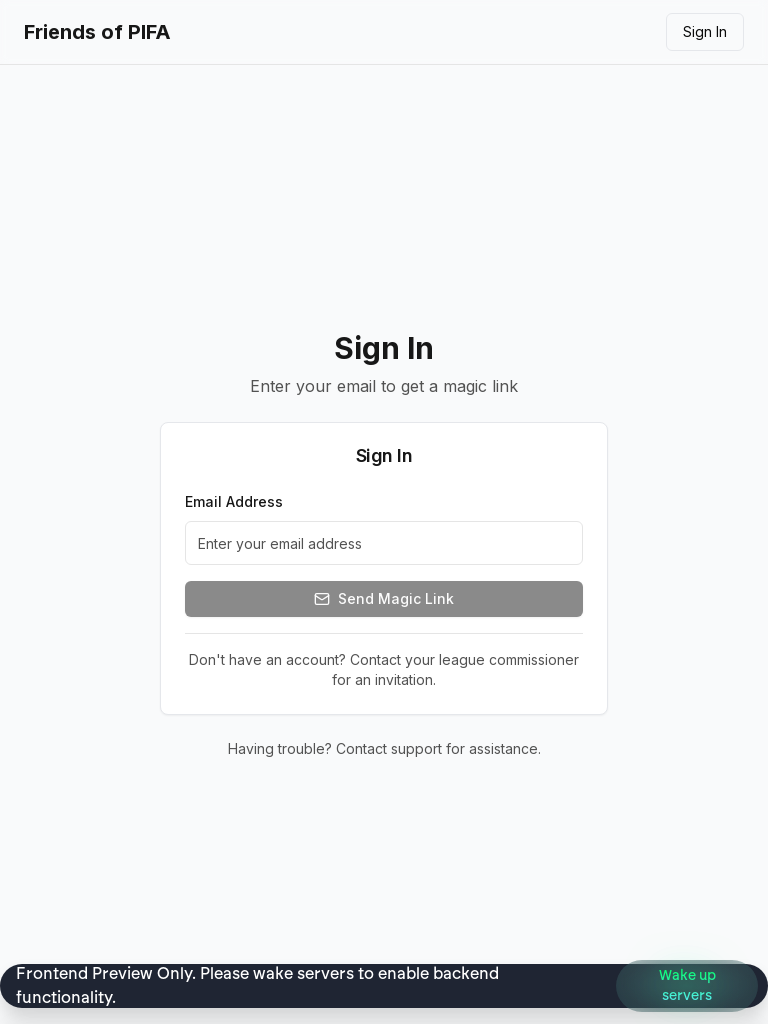

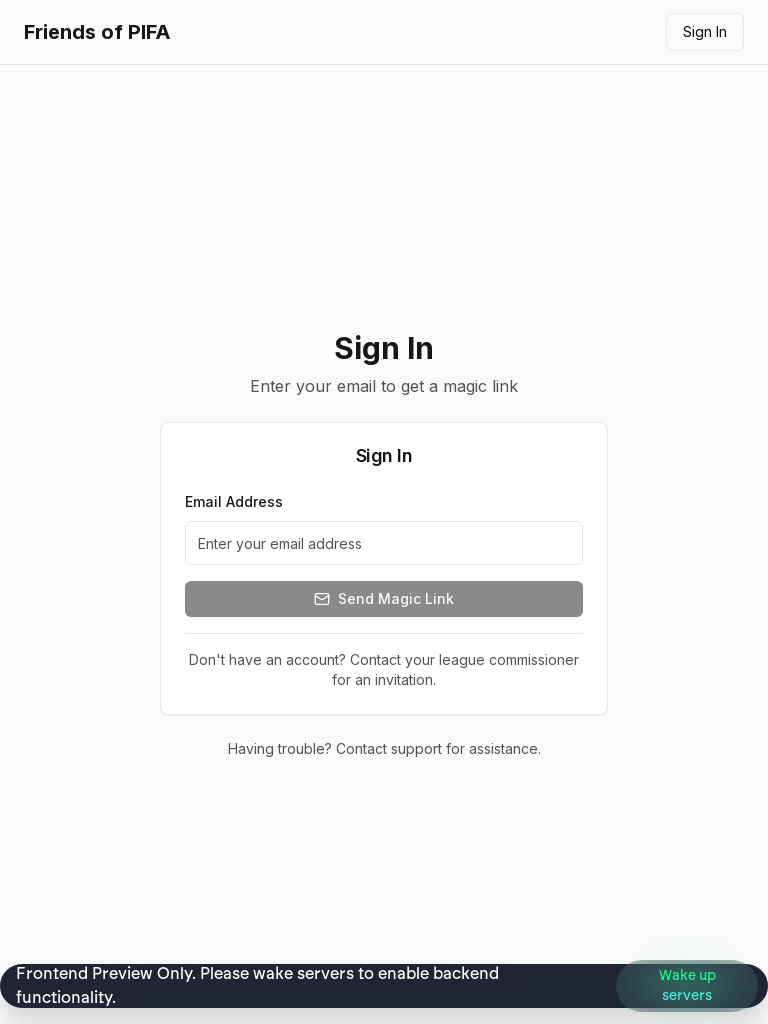